Tests Google Form radio button and checkbox interactions by clicking on "Cần Thơ" radio and "Quảng Ninh" checkbox, verifying state changes.

Starting URL: https://docs.google.com/forms/d/e/1FAIpQLSfiypnd69zhuDkjKgqvpID9kwO29UCzeCVrGGtbNPZXQok0jA/viewform

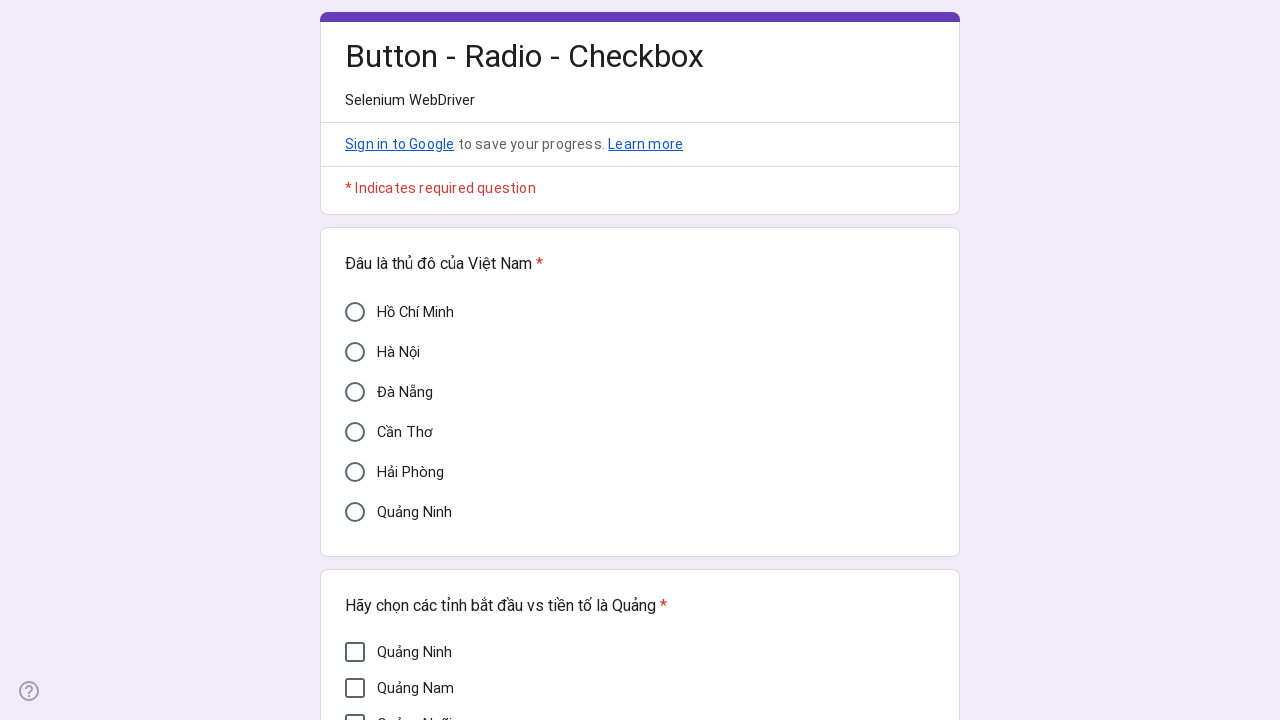

Located 'Cần Thơ' radio button element
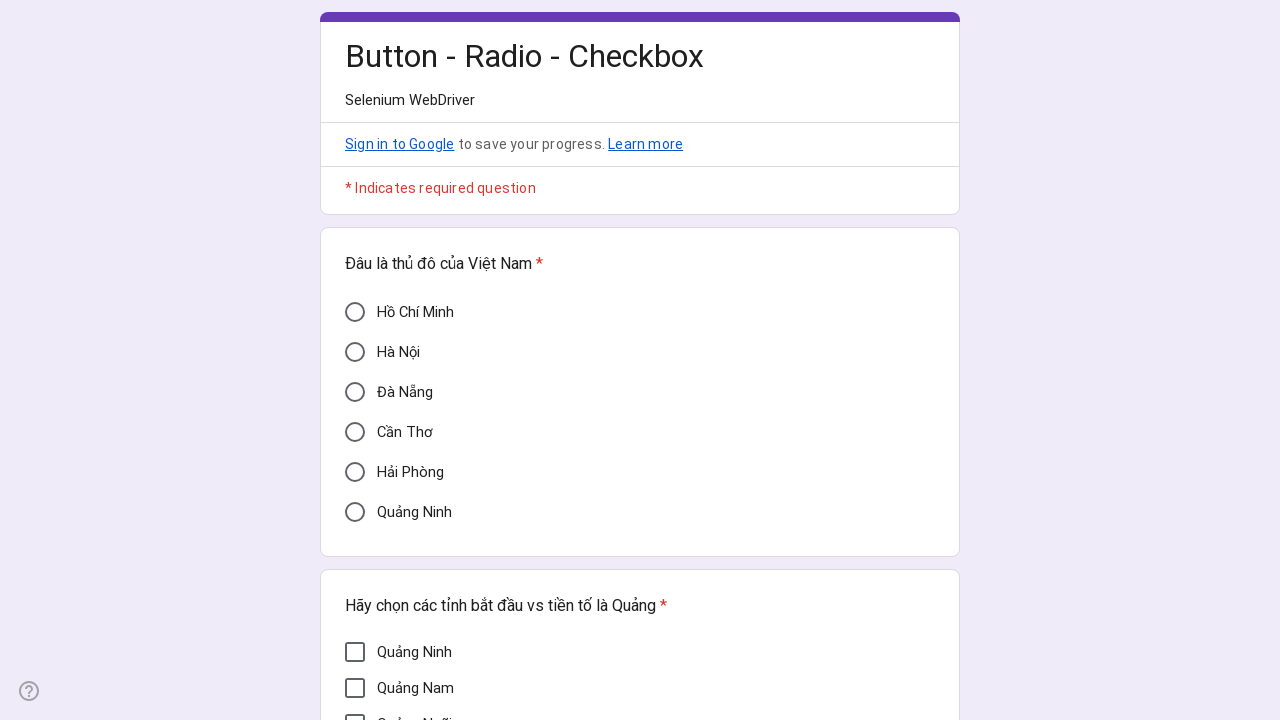

Verified 'Cần Thơ' radio button is initially unchecked
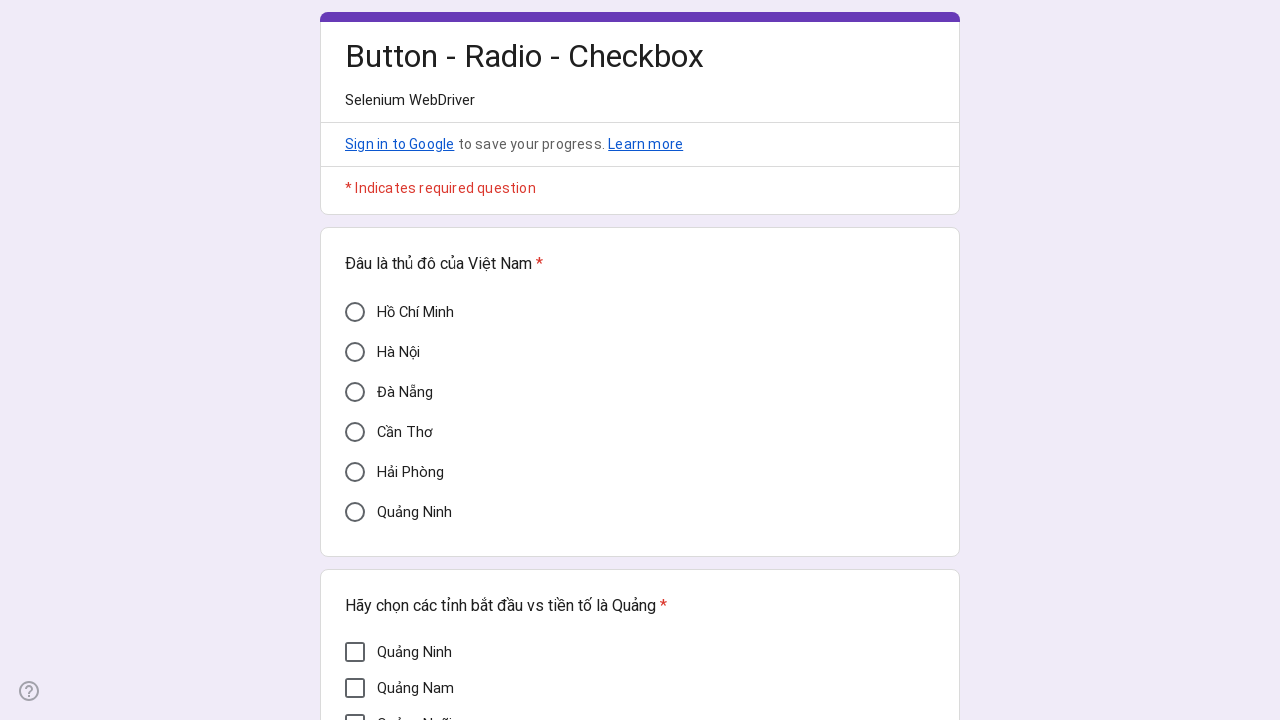

Clicked 'Cần Thơ' radio button at (355, 432) on xpath=//div[@aria-label='Cần Thơ']
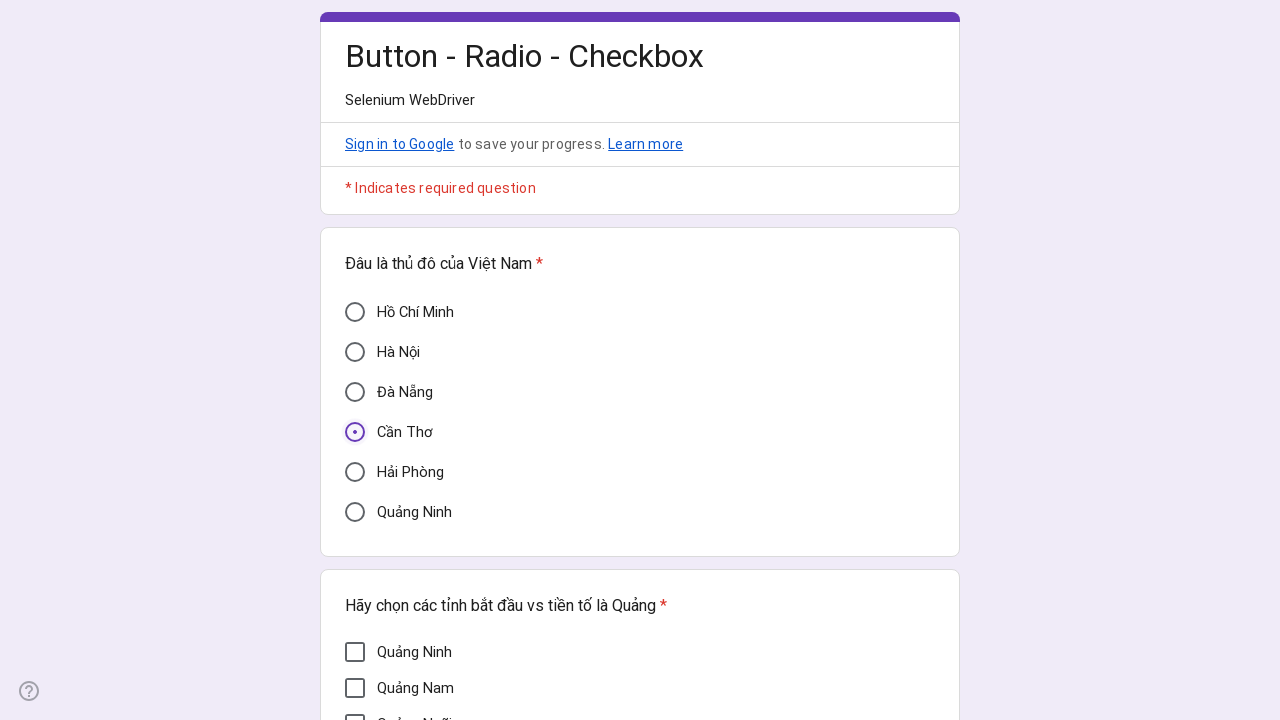

Verified 'Cần Thơ' radio button is now checked
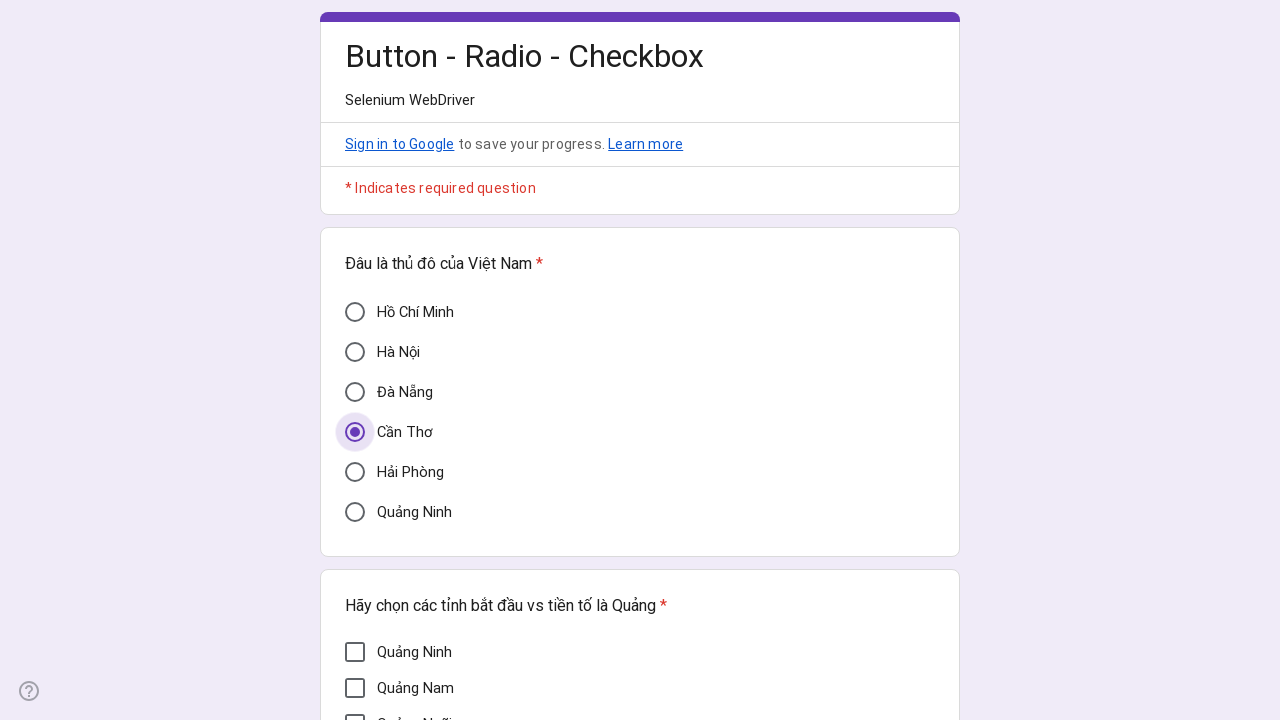

Located 'Quảng Ninh' checkbox element
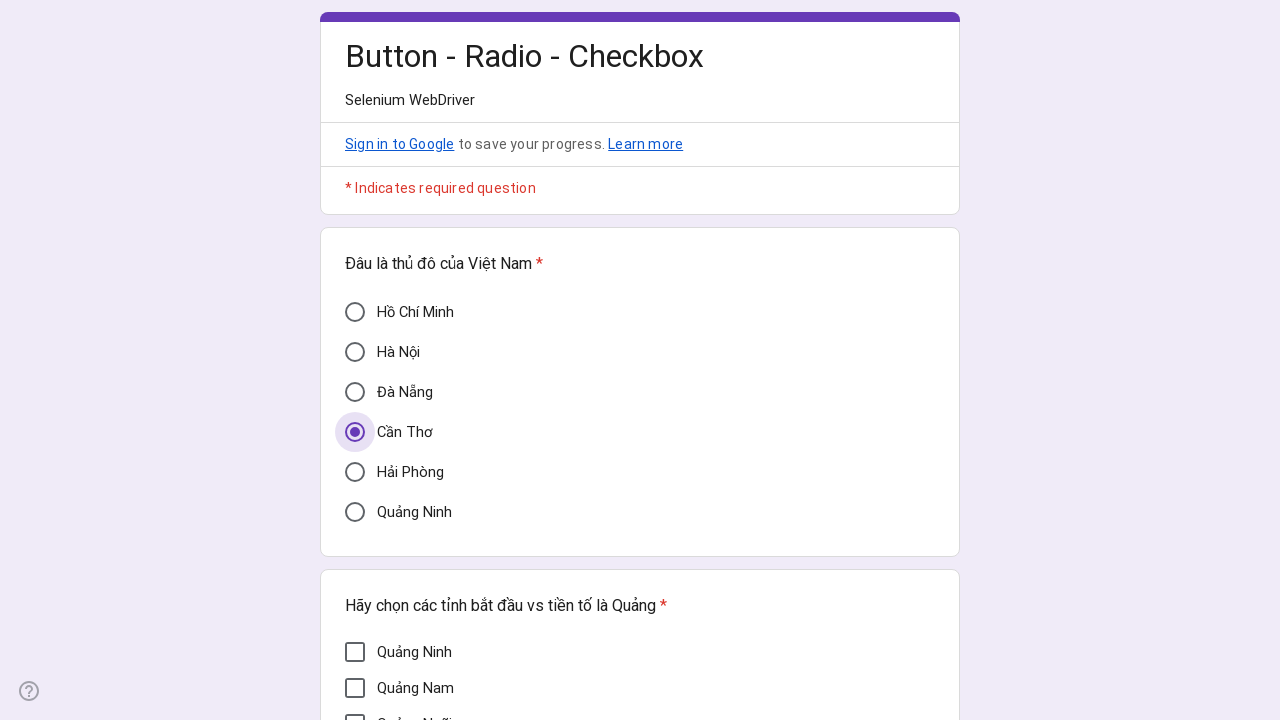

Verified 'Quảng Ninh' checkbox is initially unchecked
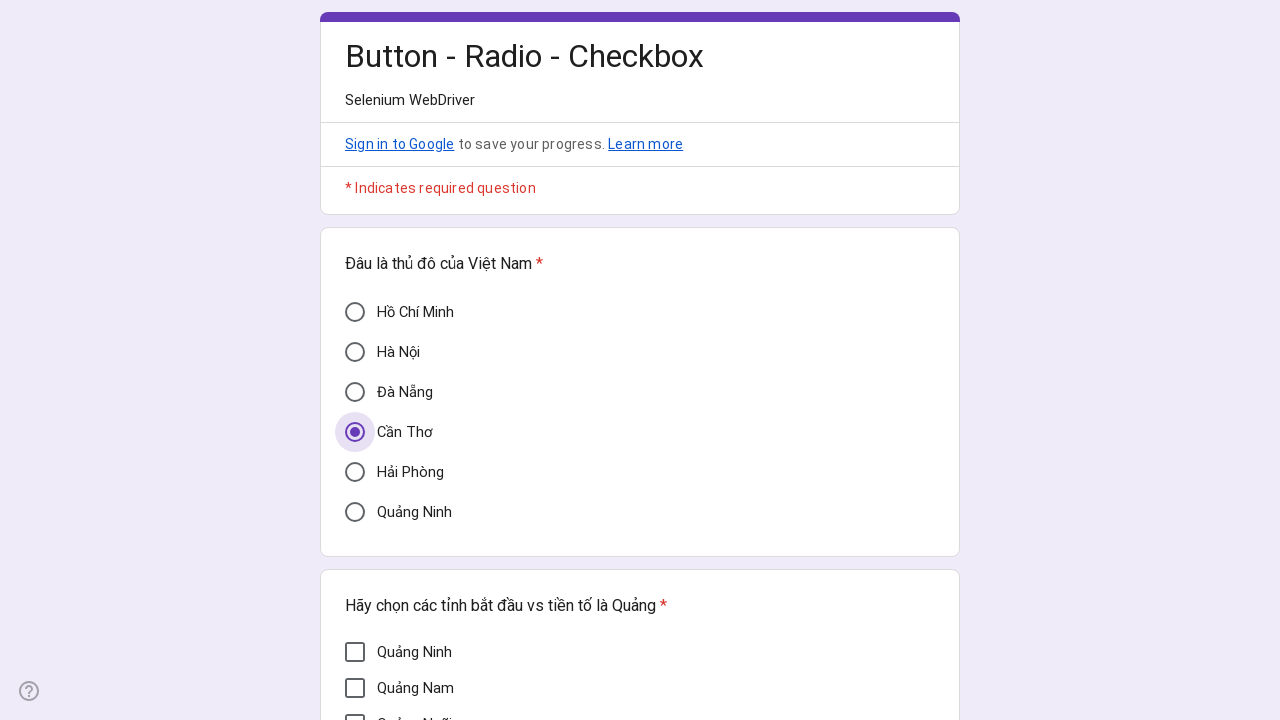

Clicked 'Quảng Ninh' checkbox at (355, 652) on xpath=//div[@data-answer-value='Quảng Ninh']
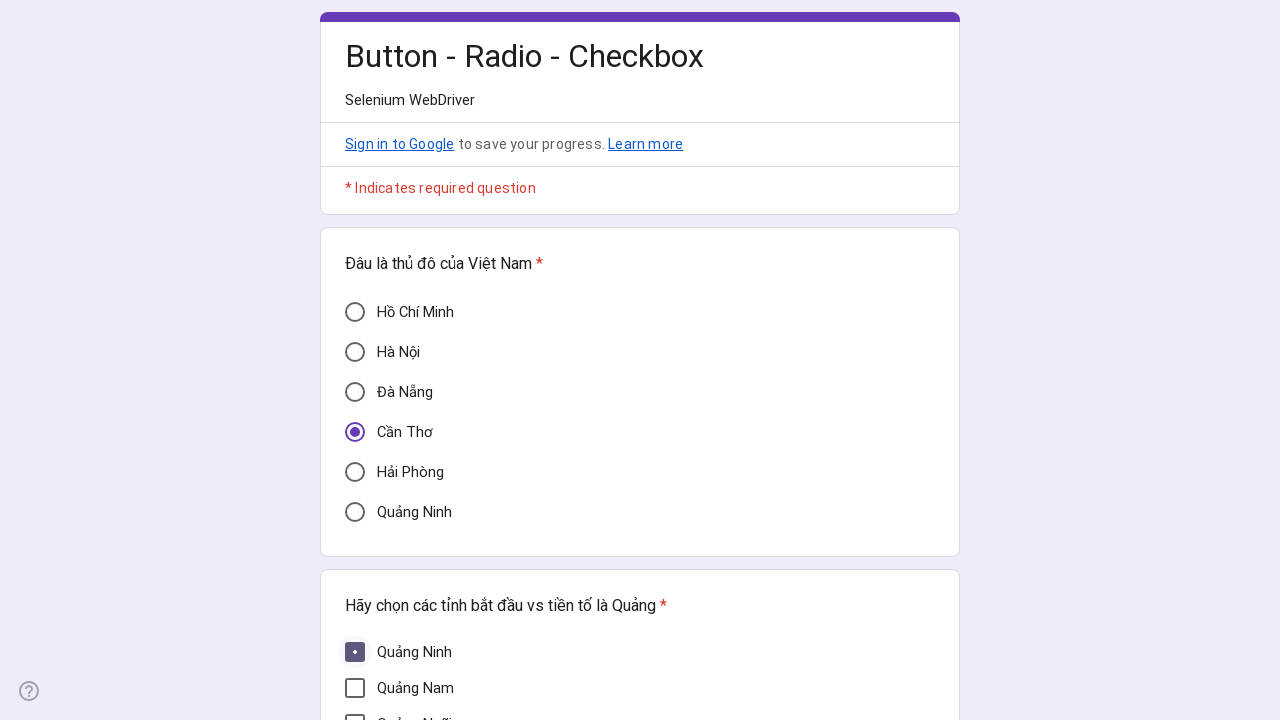

Verified 'Quảng Ninh' checkbox is now checked
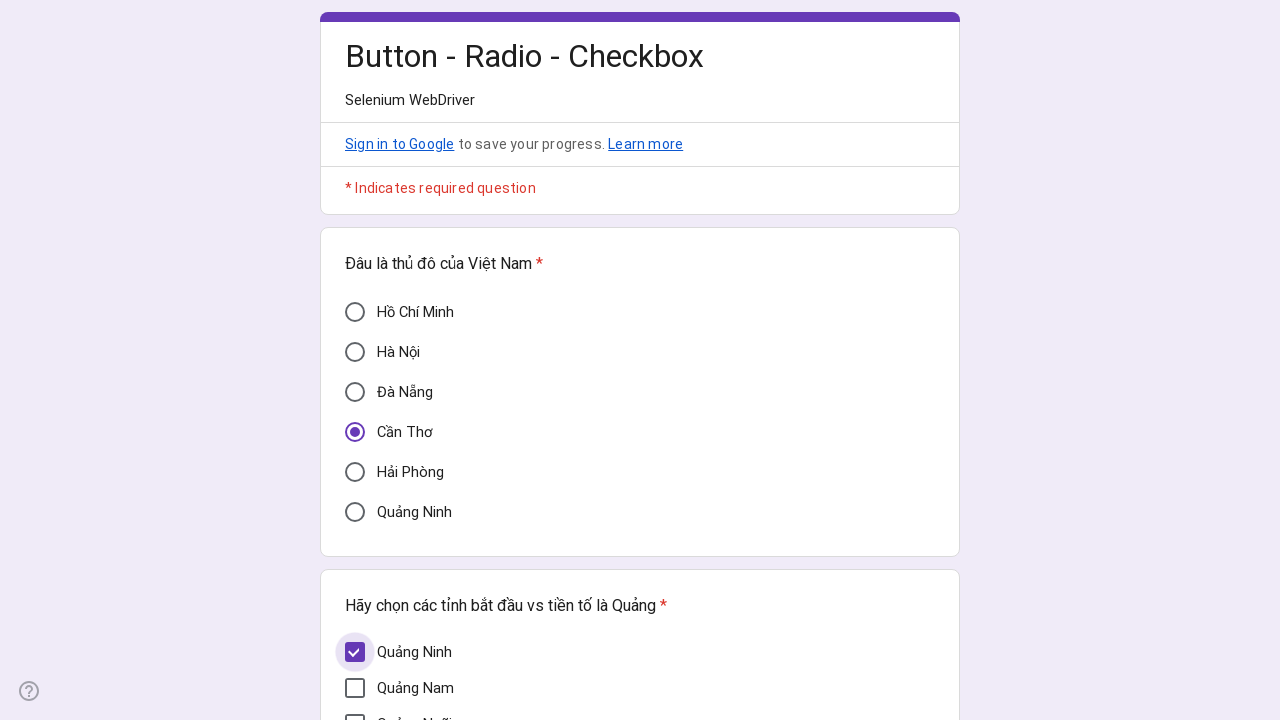

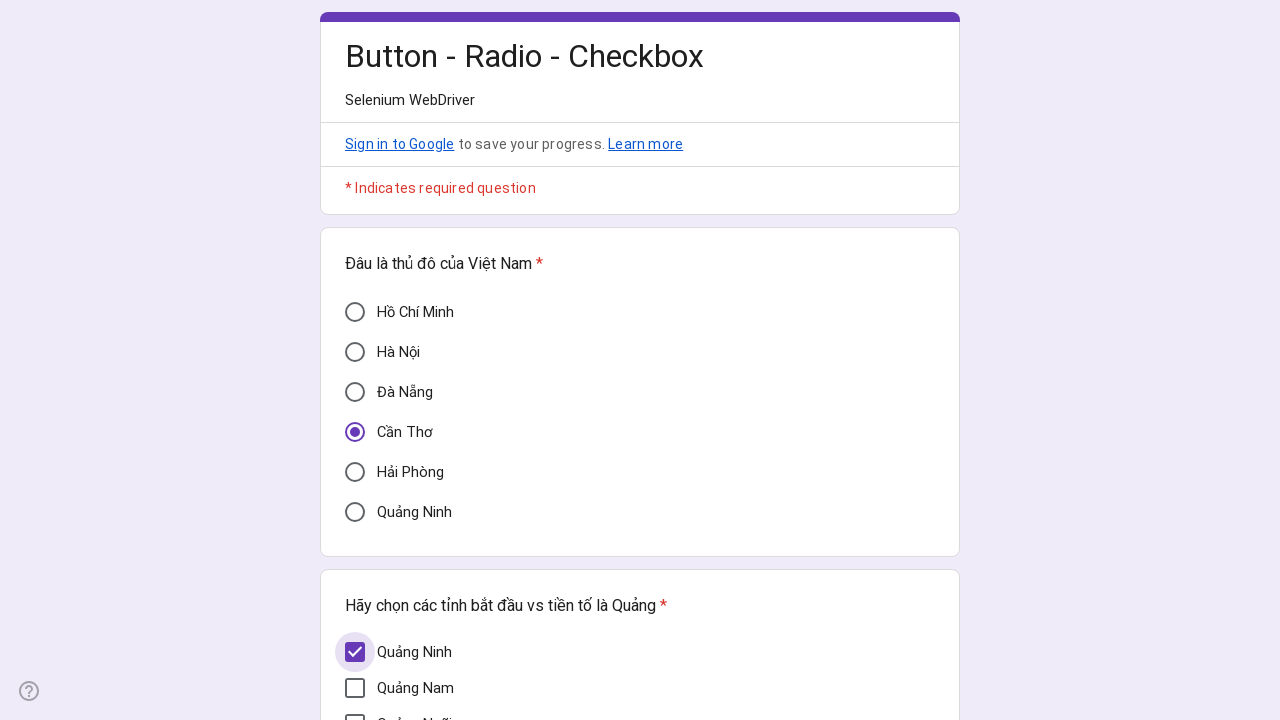